Navigates to a demo page, resizes the browser window, and performs scroll operations up and down the page

Starting URL: https://demo.applitools.com/

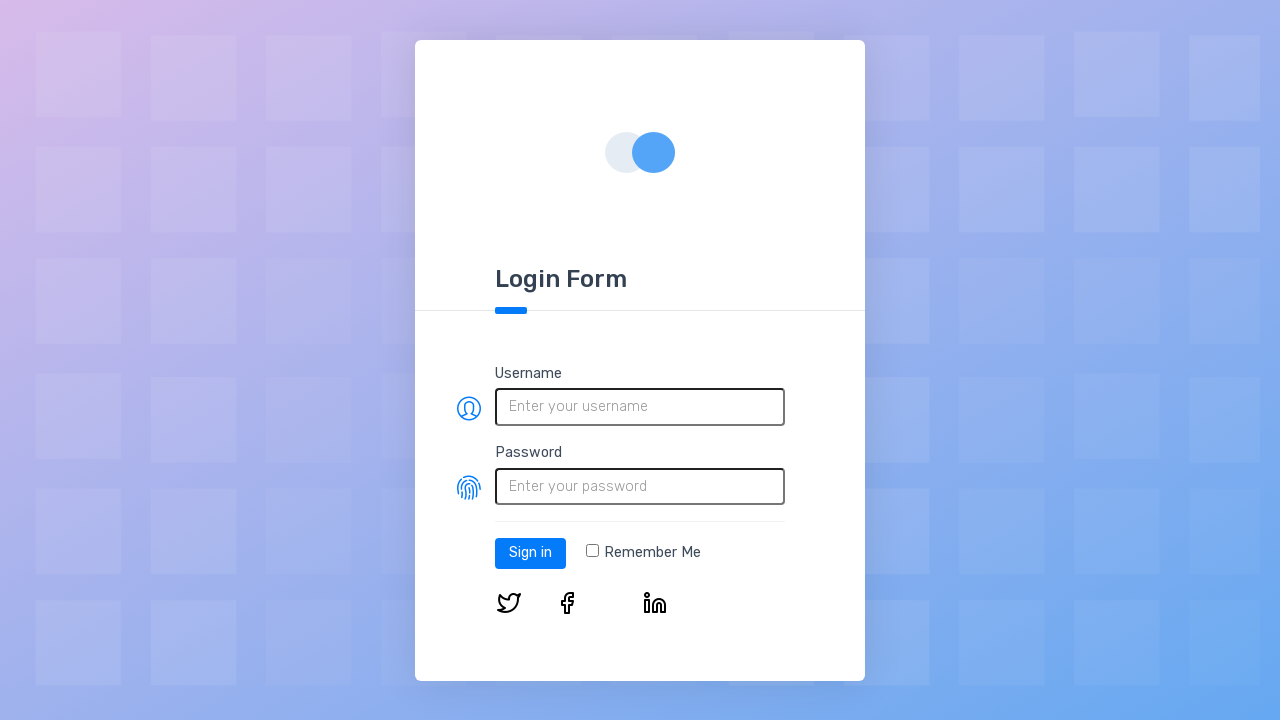

Navigated to demo.applitools.com
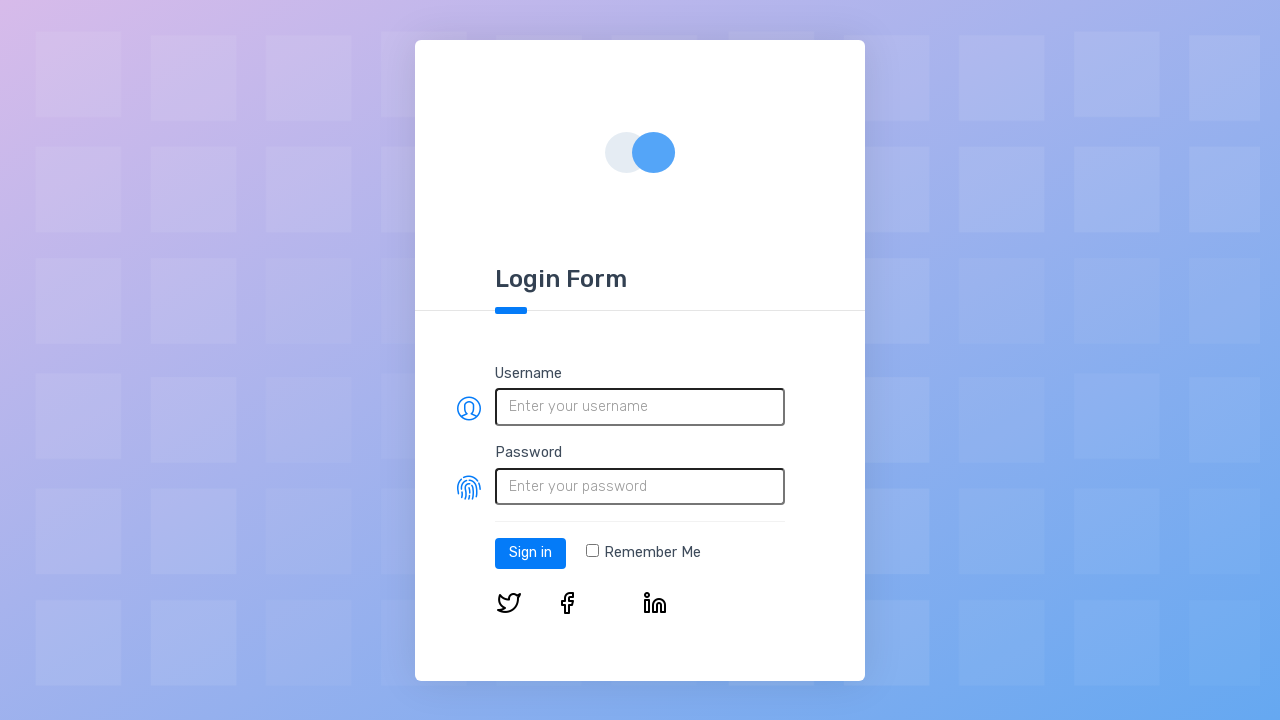

Resized browser window to 800x600 pixels
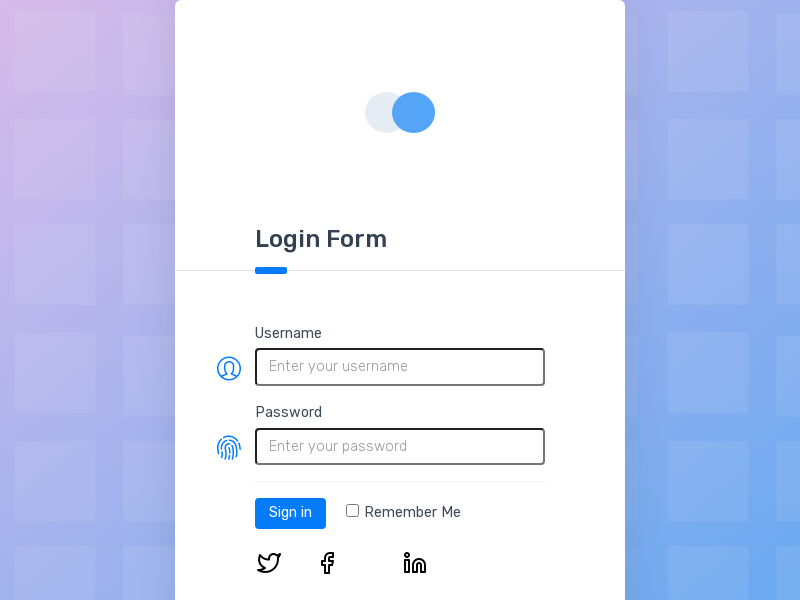

Scrolled down the page by 1000 pixels
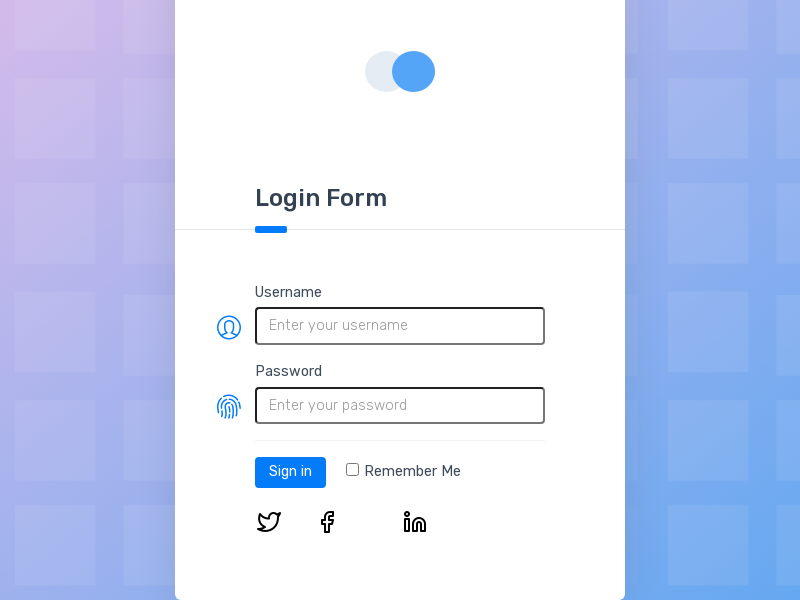

Scrolled back to the top of the page
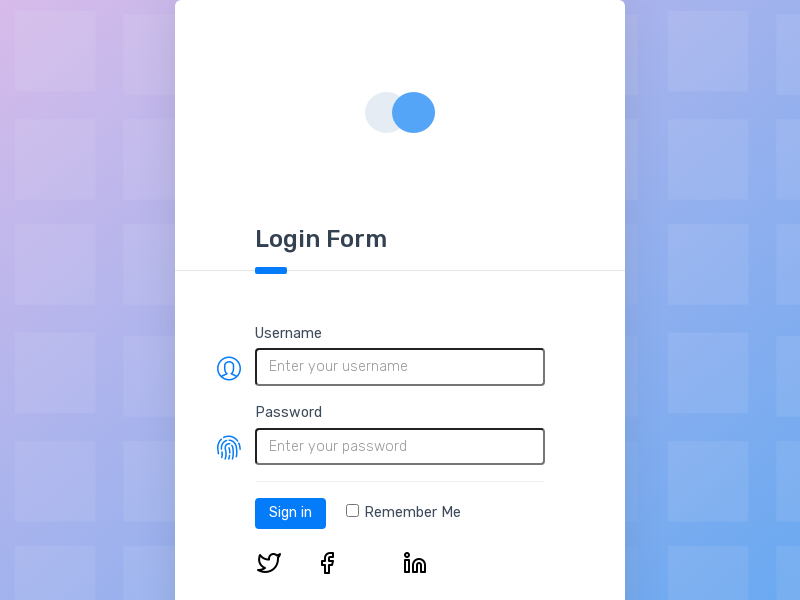

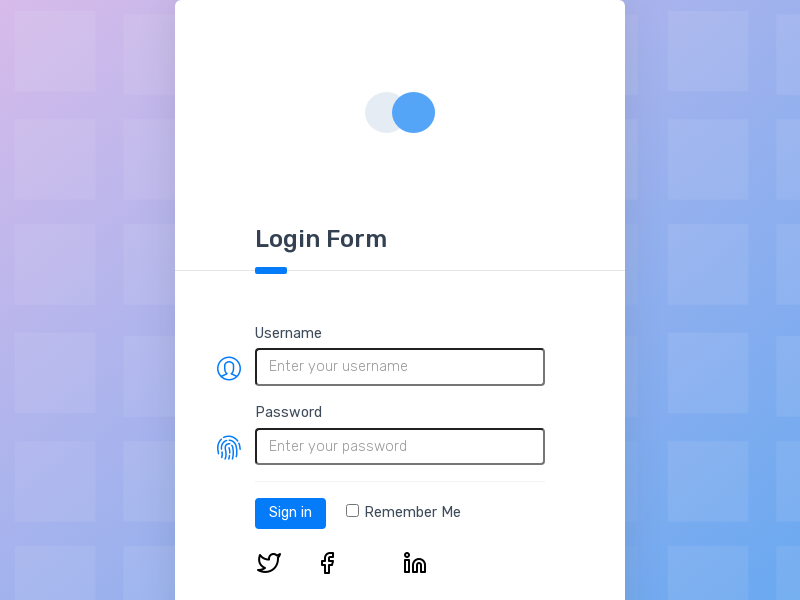